Tests adding another todo item to the sample todo application by entering text and submitting, then verifying the item appears in the list.

Starting URL: https://lambdatest.github.io/sample-todo-app

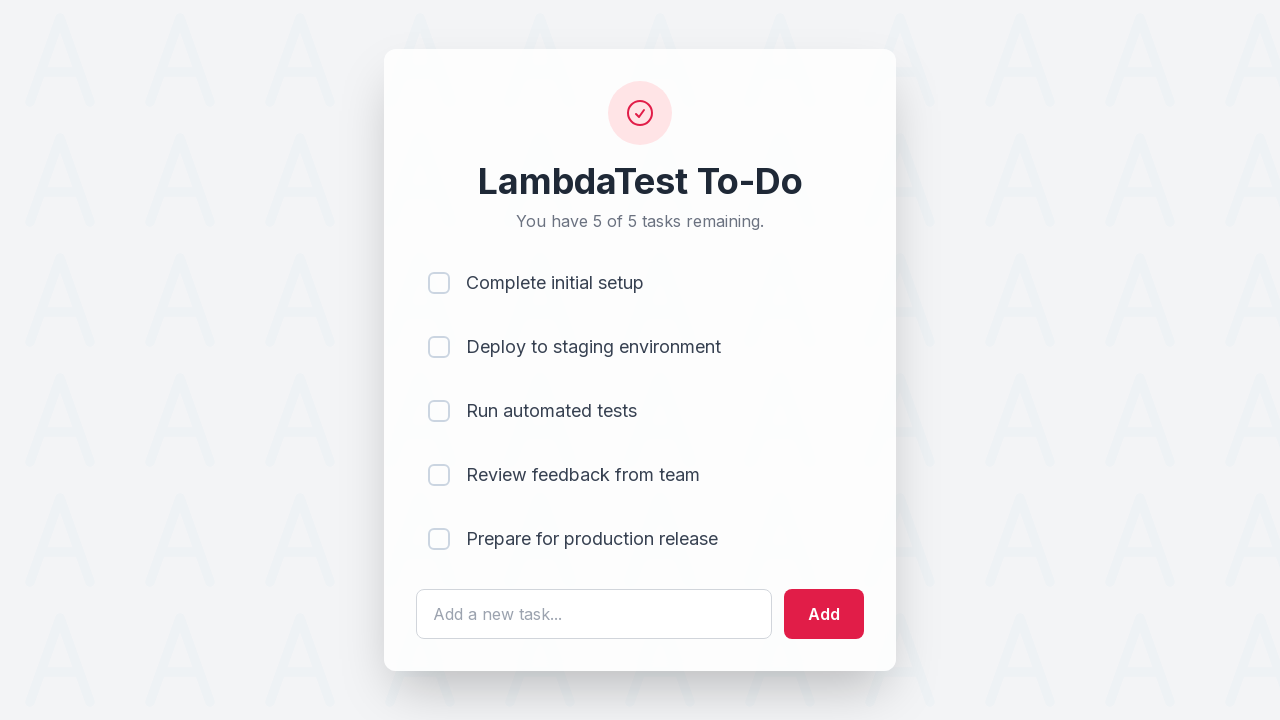

Filled todo input field with 'Learn Playwright' on #sampletodotext
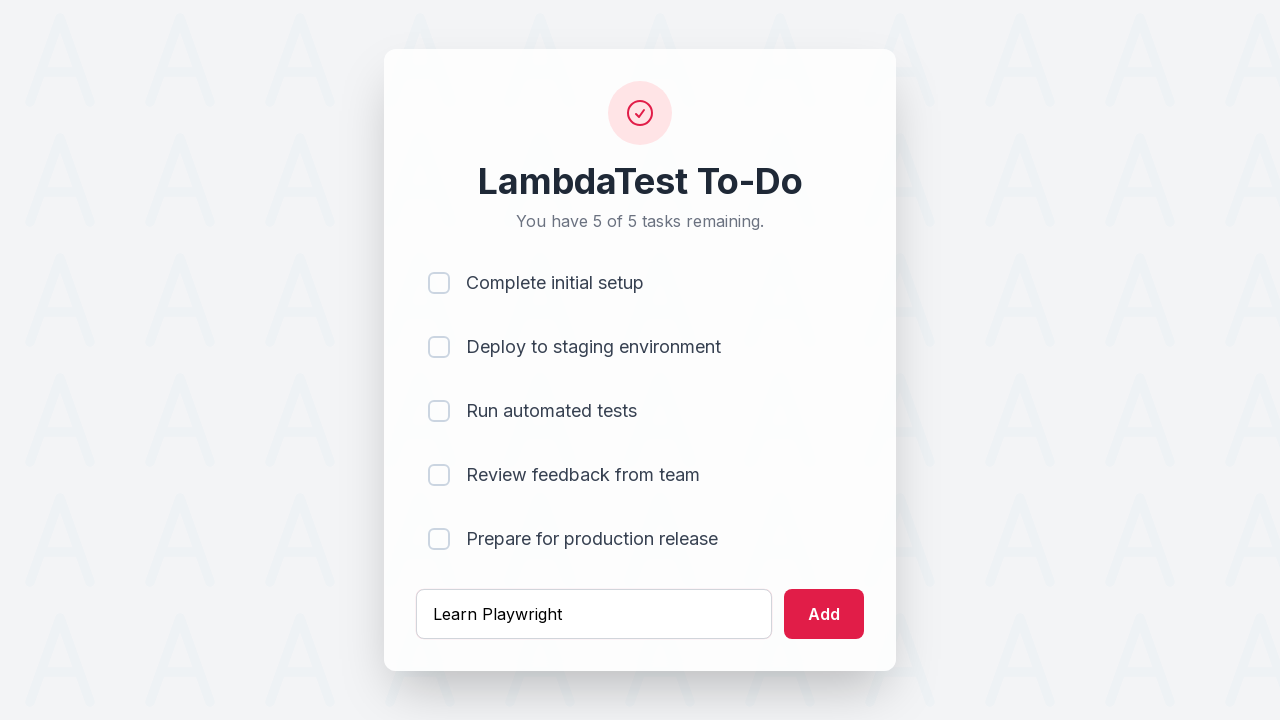

Pressed Enter to submit the new todo item on #sampletodotext
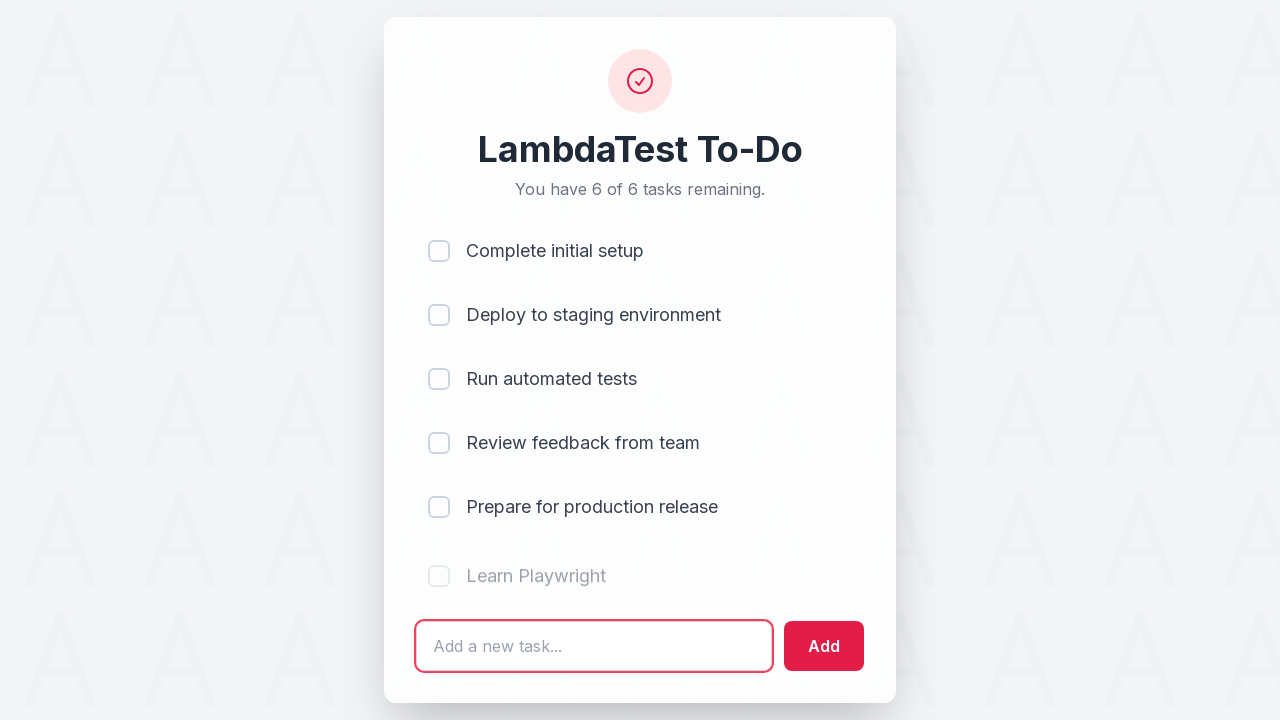

New todo item appeared in the list
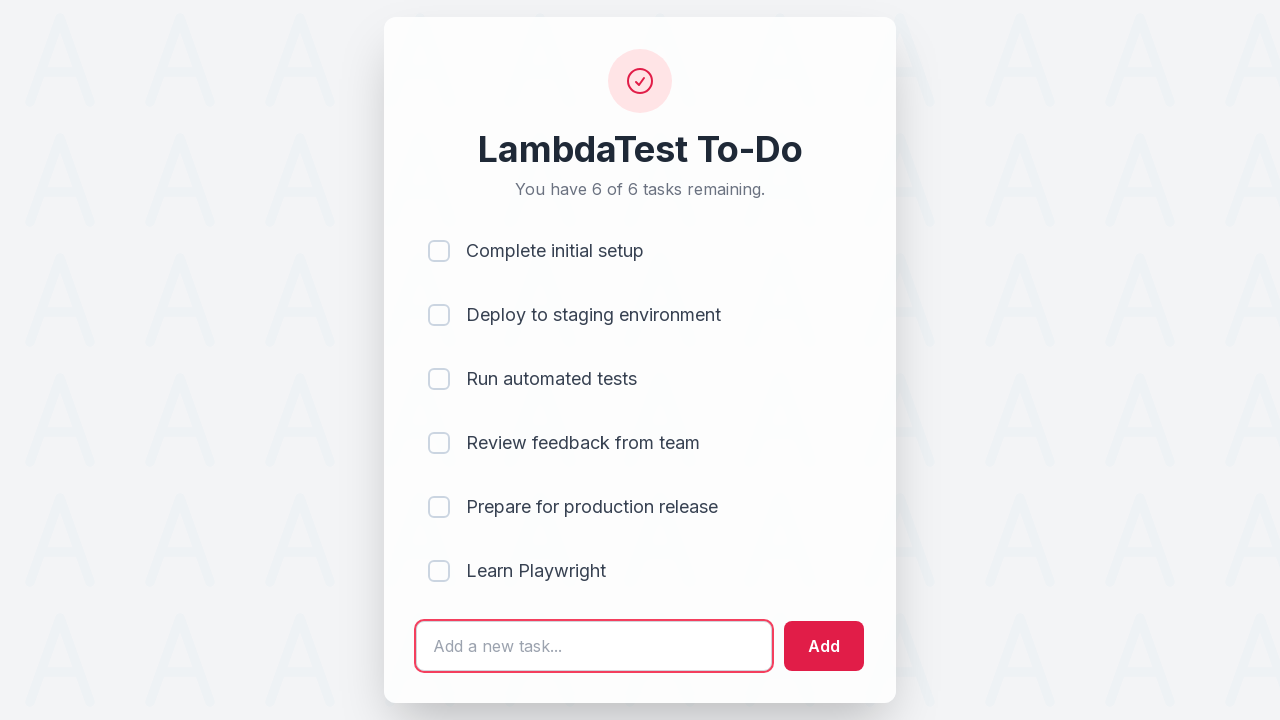

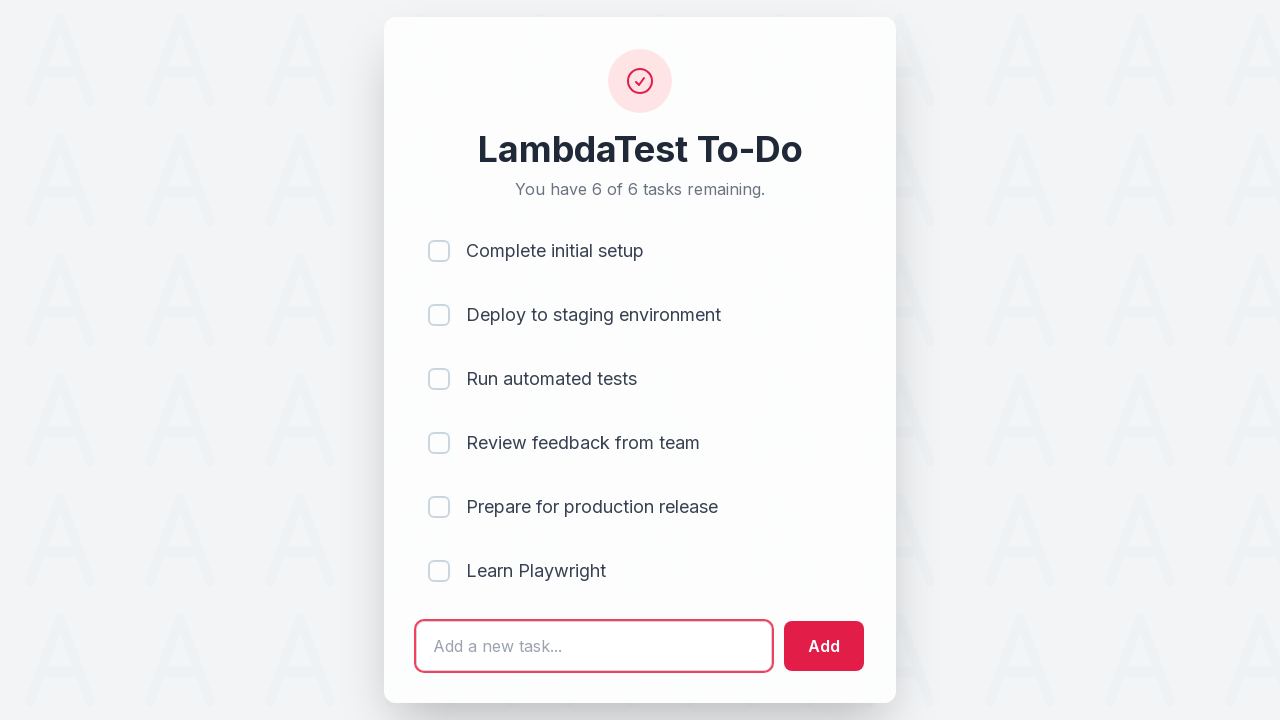